Tests form input functionality by locating a text input field (first name) and entering text into it, with visual highlighting of the element

Starting URL: http://only-testing-blog.blogspot.in/2013/11/new-test.html

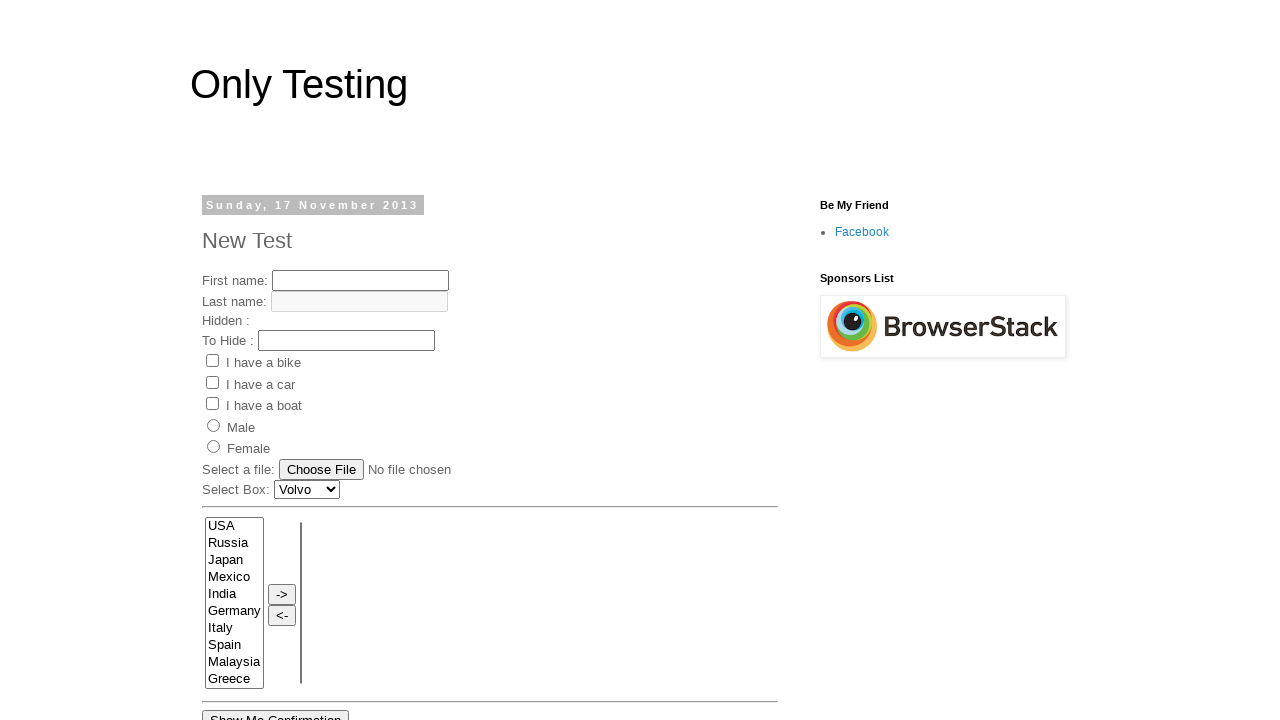

First name input field became visible
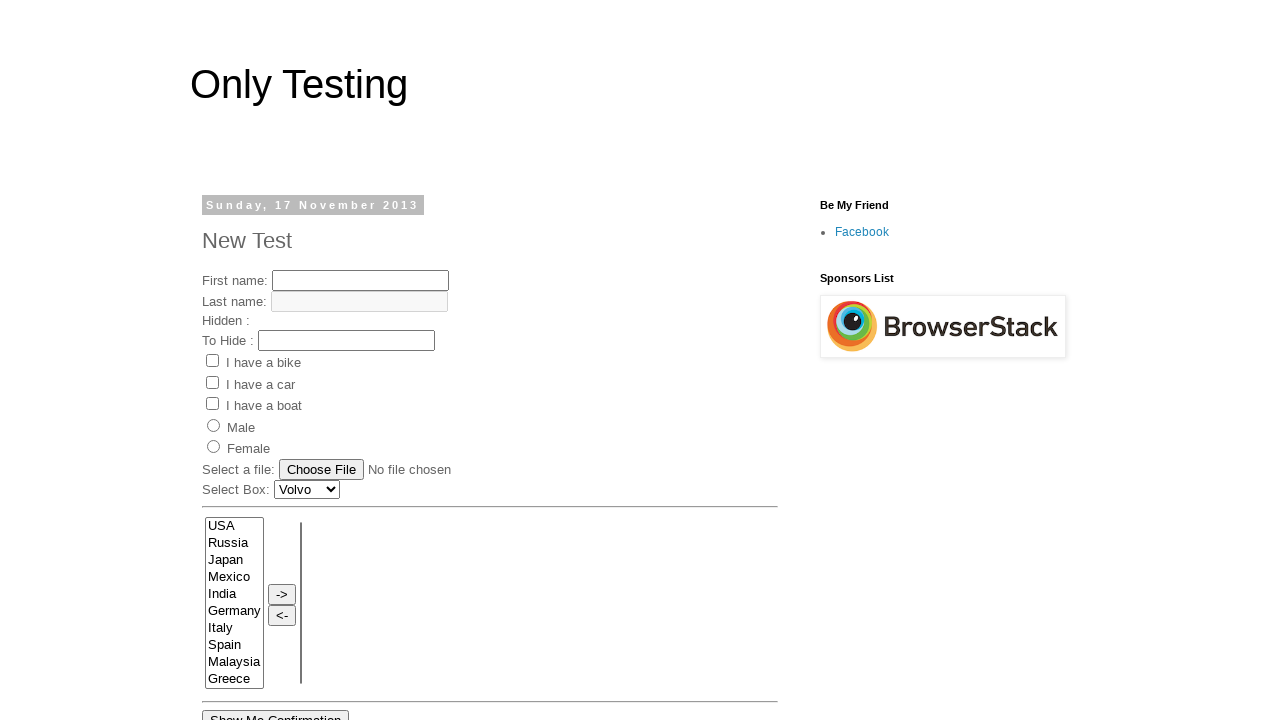

Entered 'My Name' into the first name field on input[name='fname']
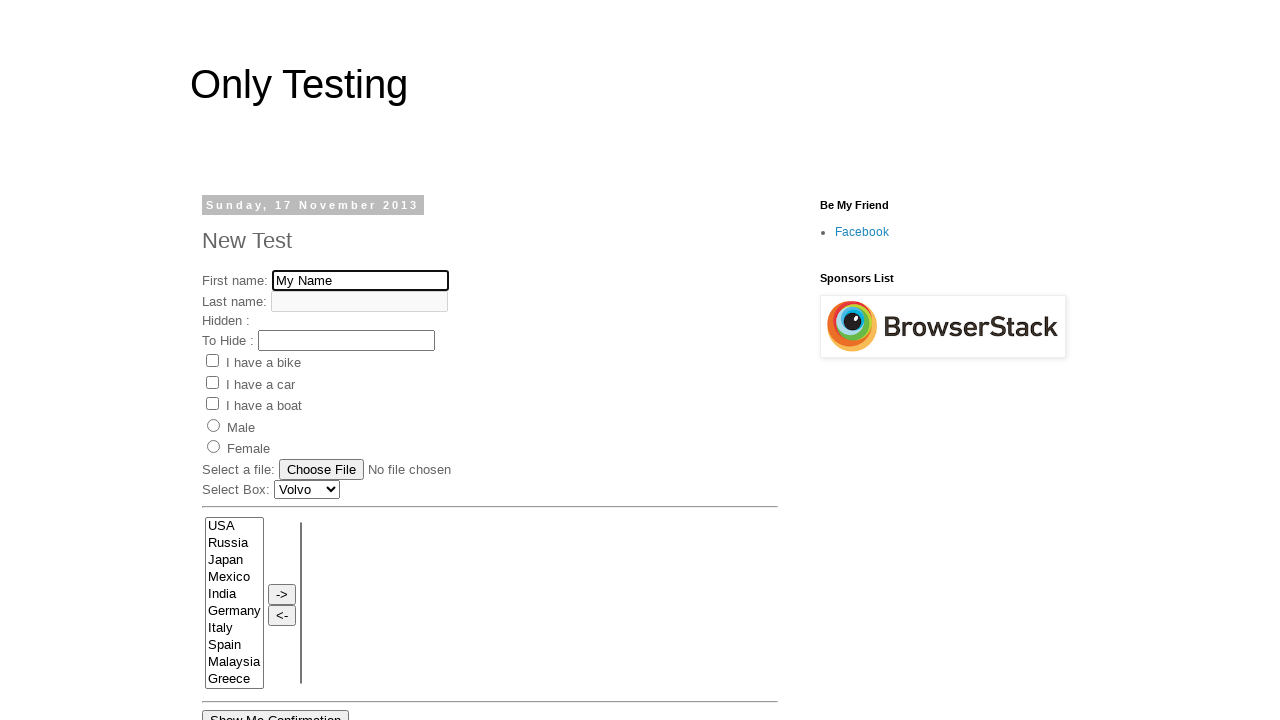

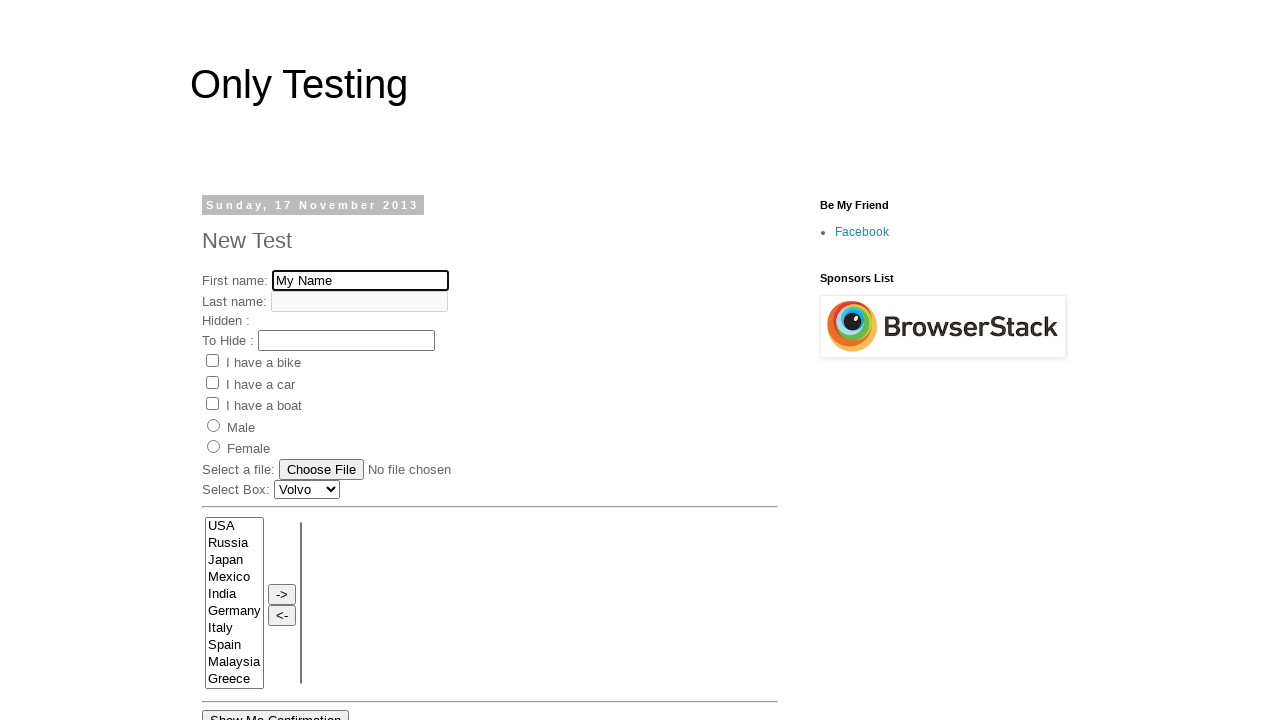